Tests customer search functionality by entering different search terms and verifying that results are displayed

Starting URL: https://www.globalsqa.com/angularJs-protractor/BankingProject/#/manager

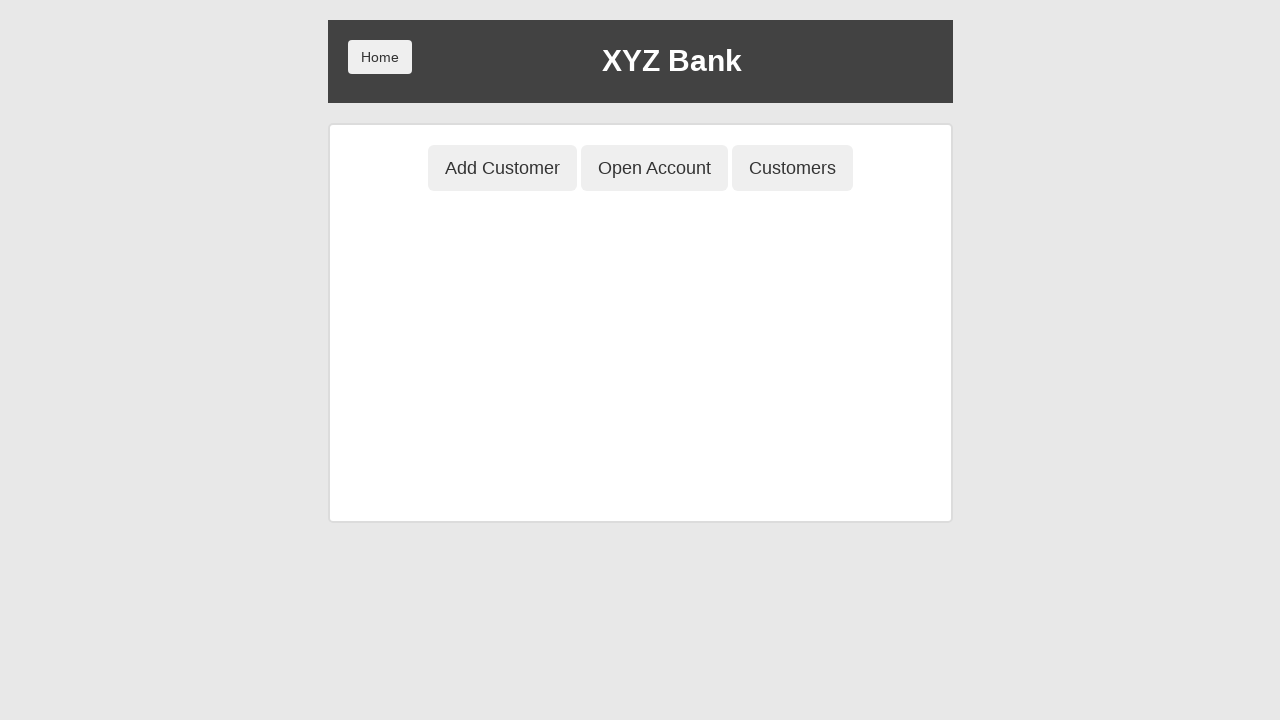

Clicked Customers button to view customer list at (792, 168) on button[ng-click='showCust()']
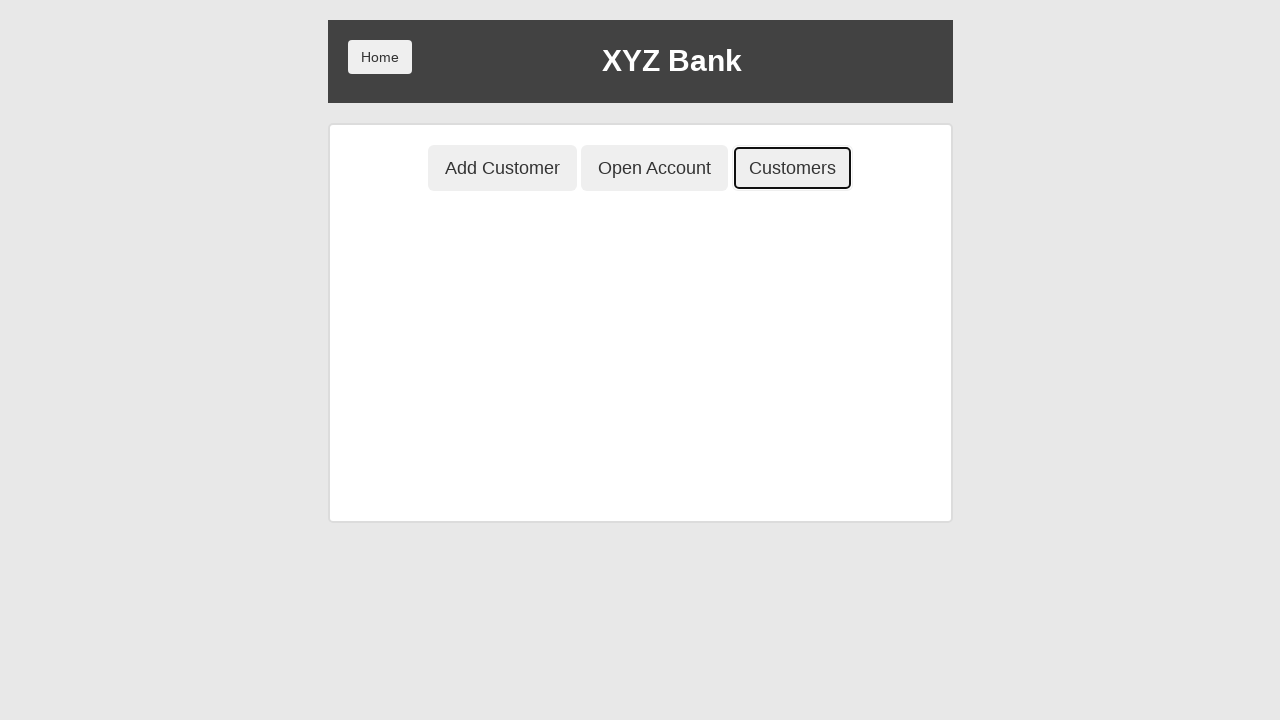

Filled search field with 'Ha' on input[ng-model='searchCustomer']
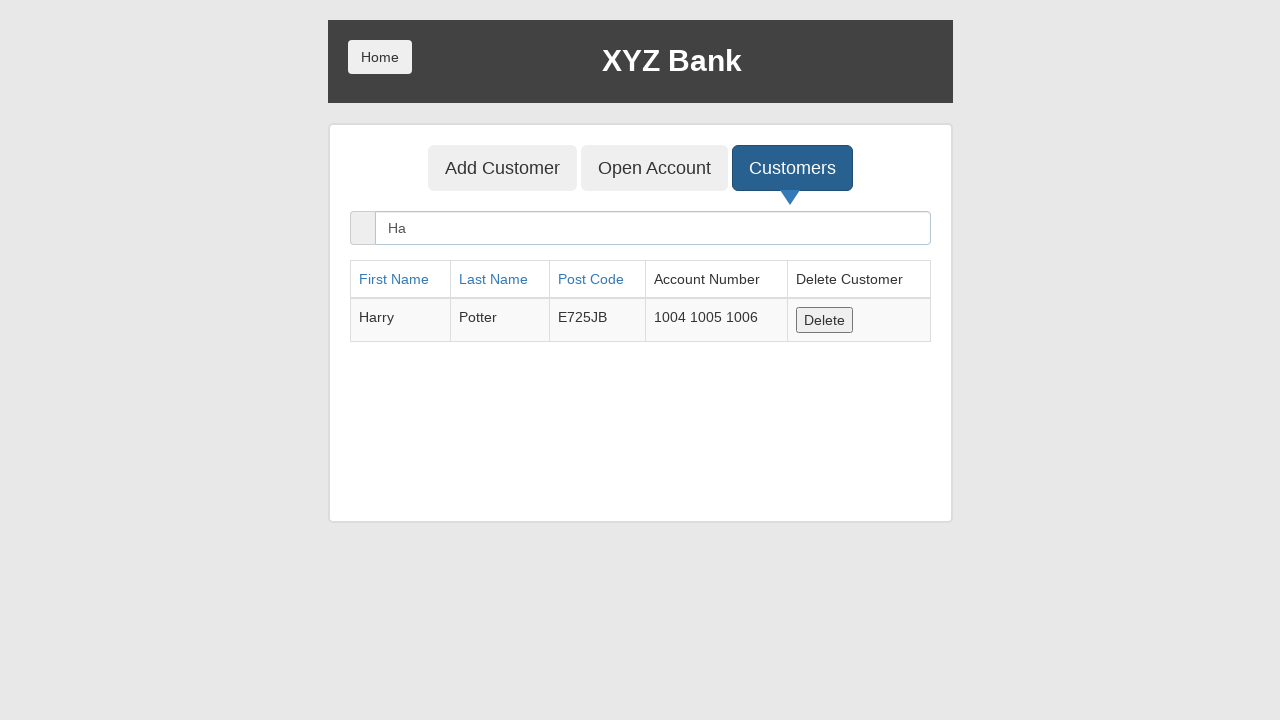

Search results for 'Ha' loaded in table
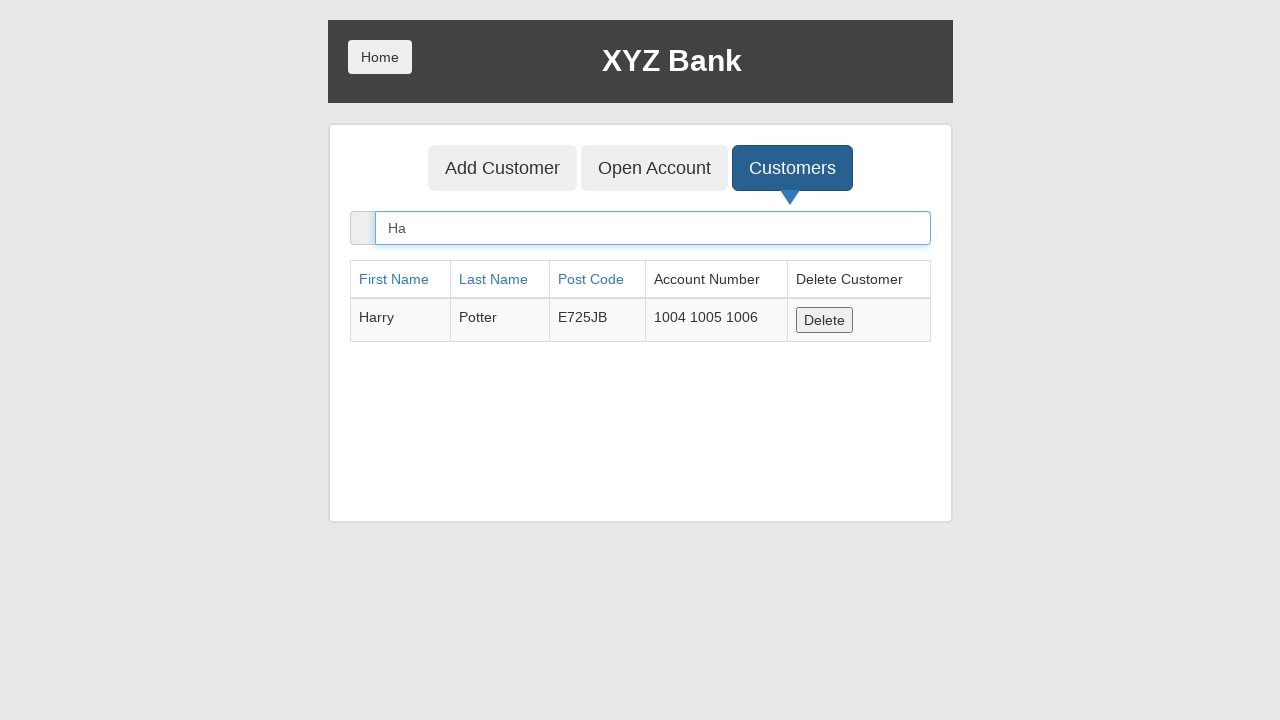

Cleared search field on input[ng-model='searchCustomer']
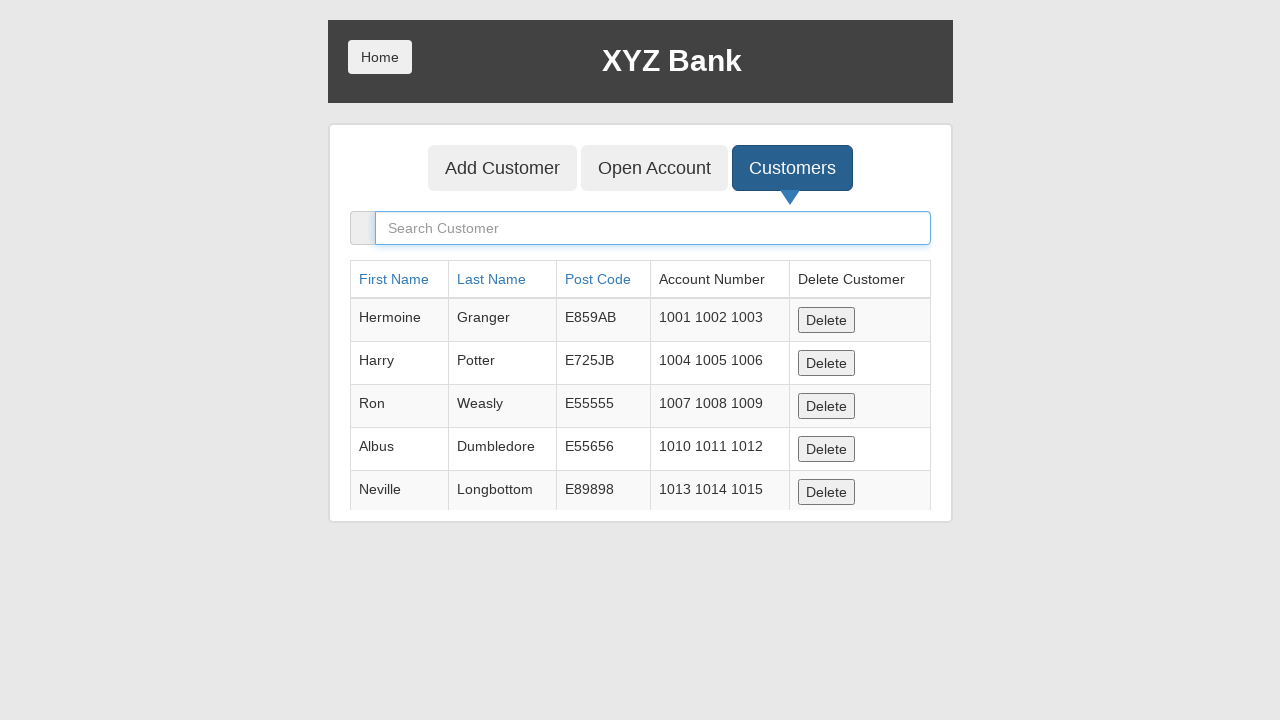

Filled search field with 'Ne' on input[ng-model='searchCustomer']
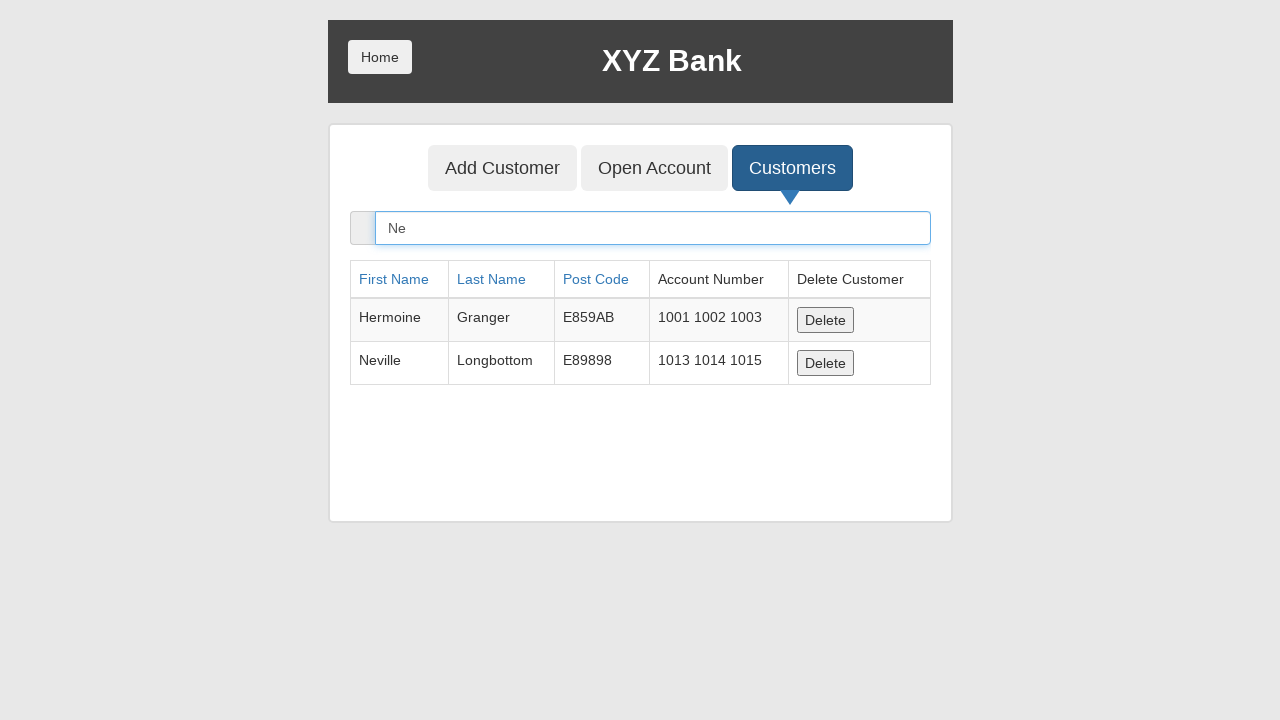

Search results for 'Ne' loaded in table
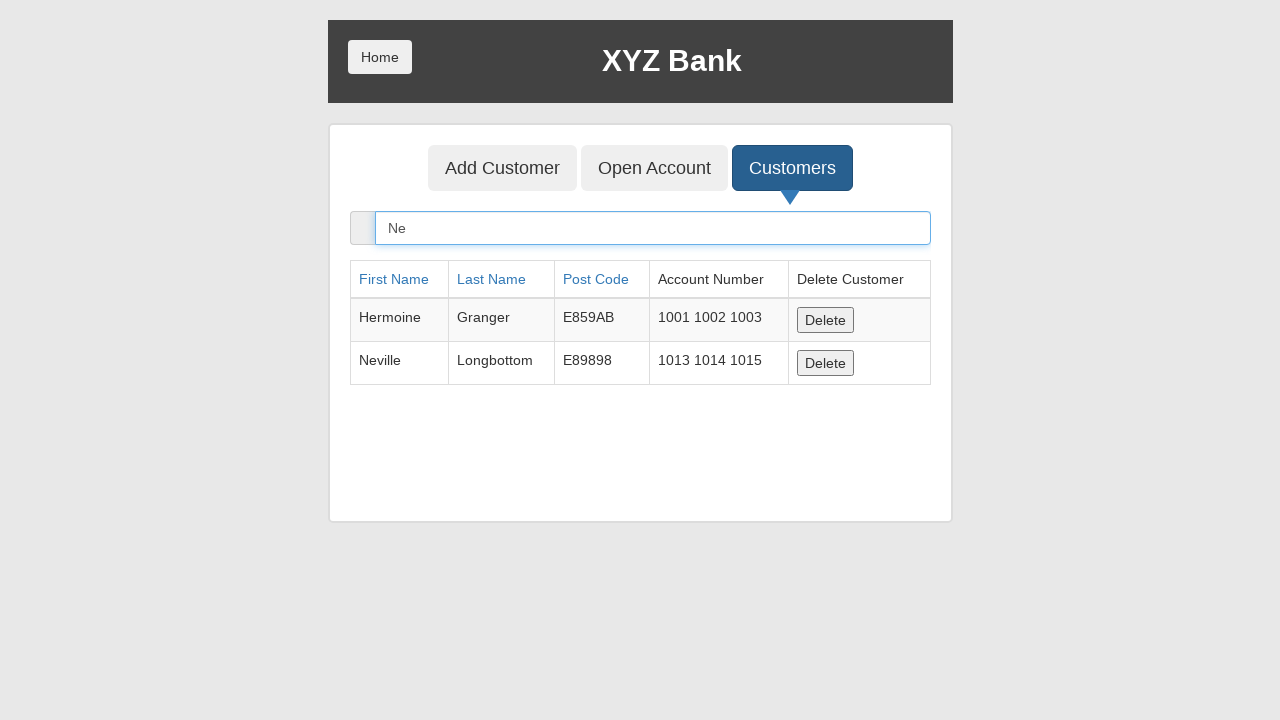

Cleared search field on input[ng-model='searchCustomer']
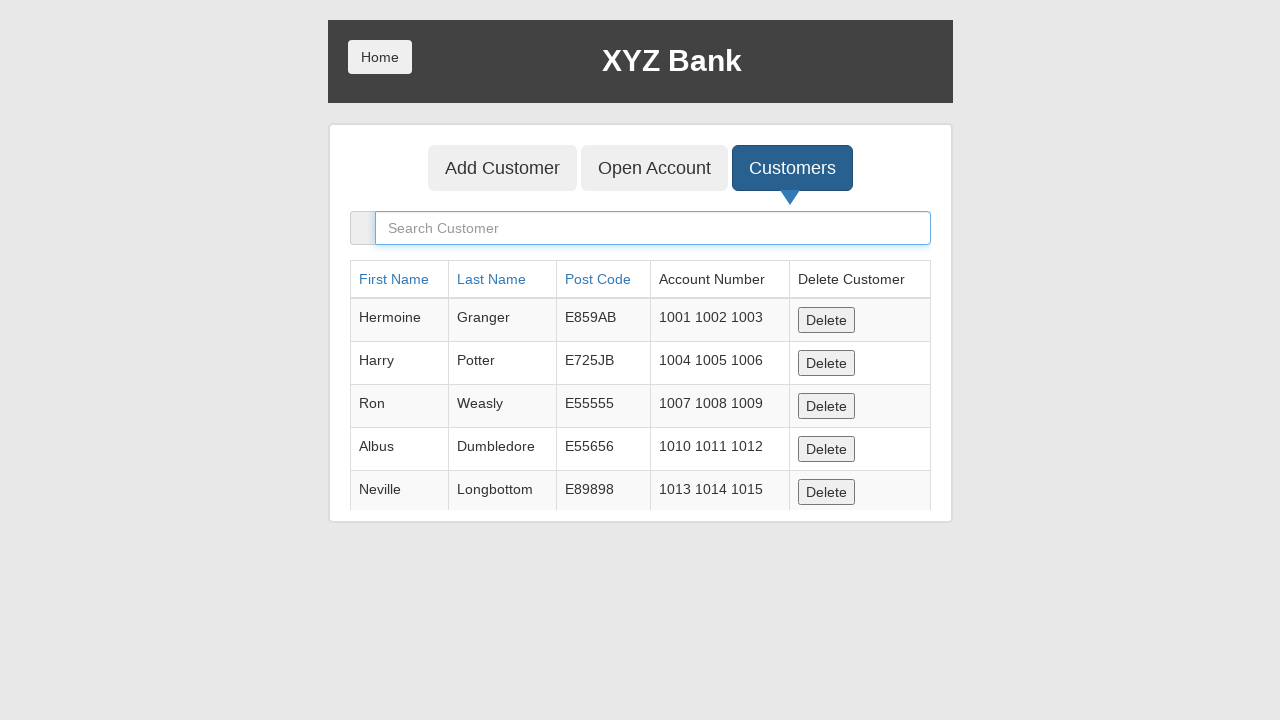

Filled search field with '10' on input[ng-model='searchCustomer']
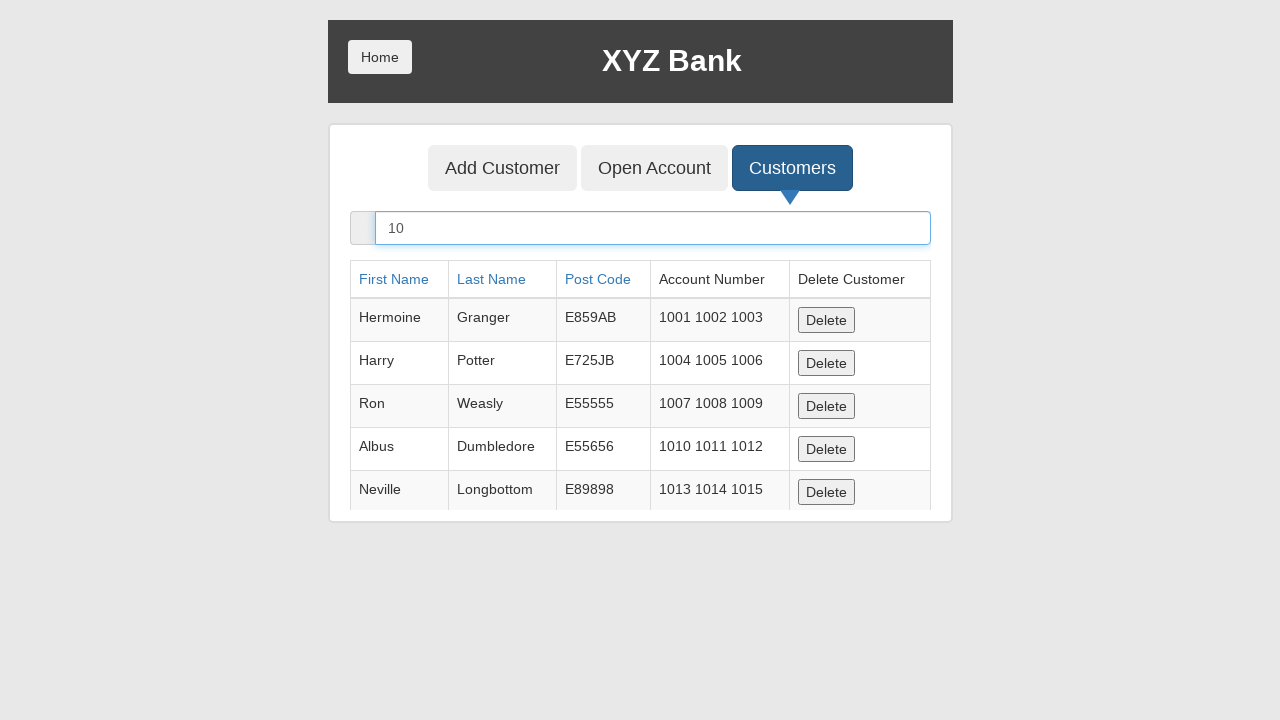

Search results for '10' loaded in table
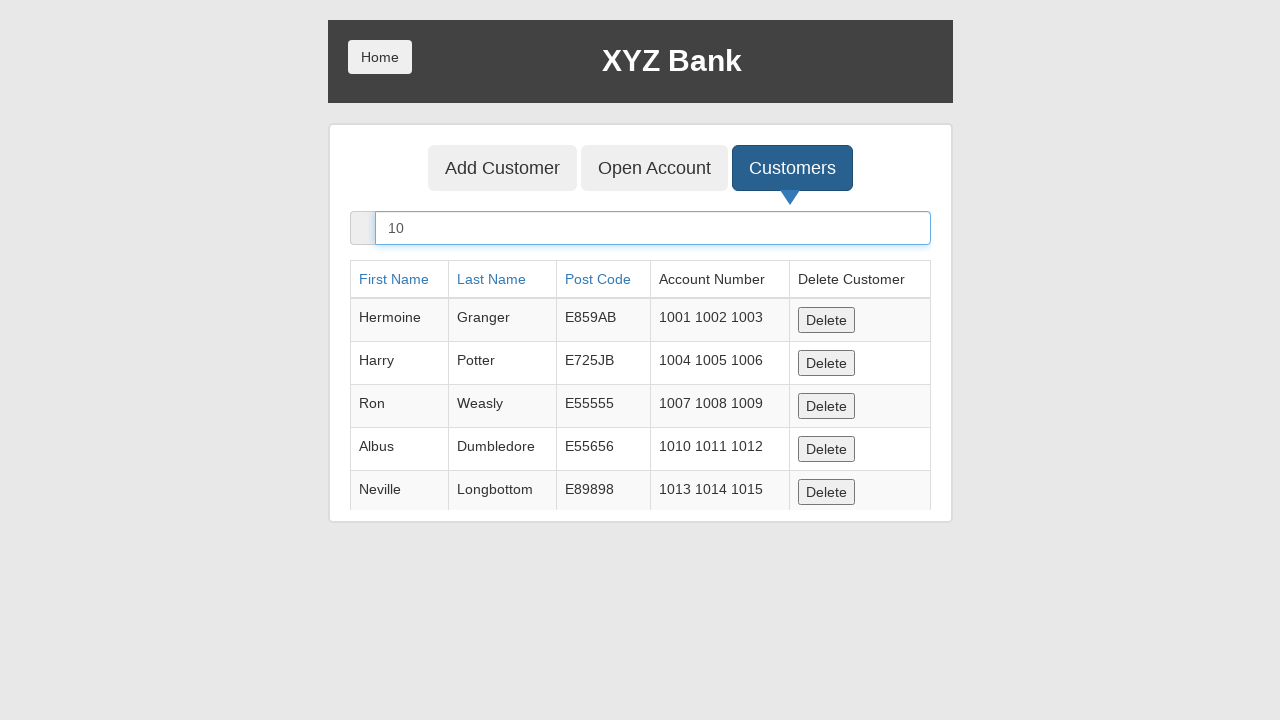

Cleared search field to reset customer search on input[ng-model='searchCustomer']
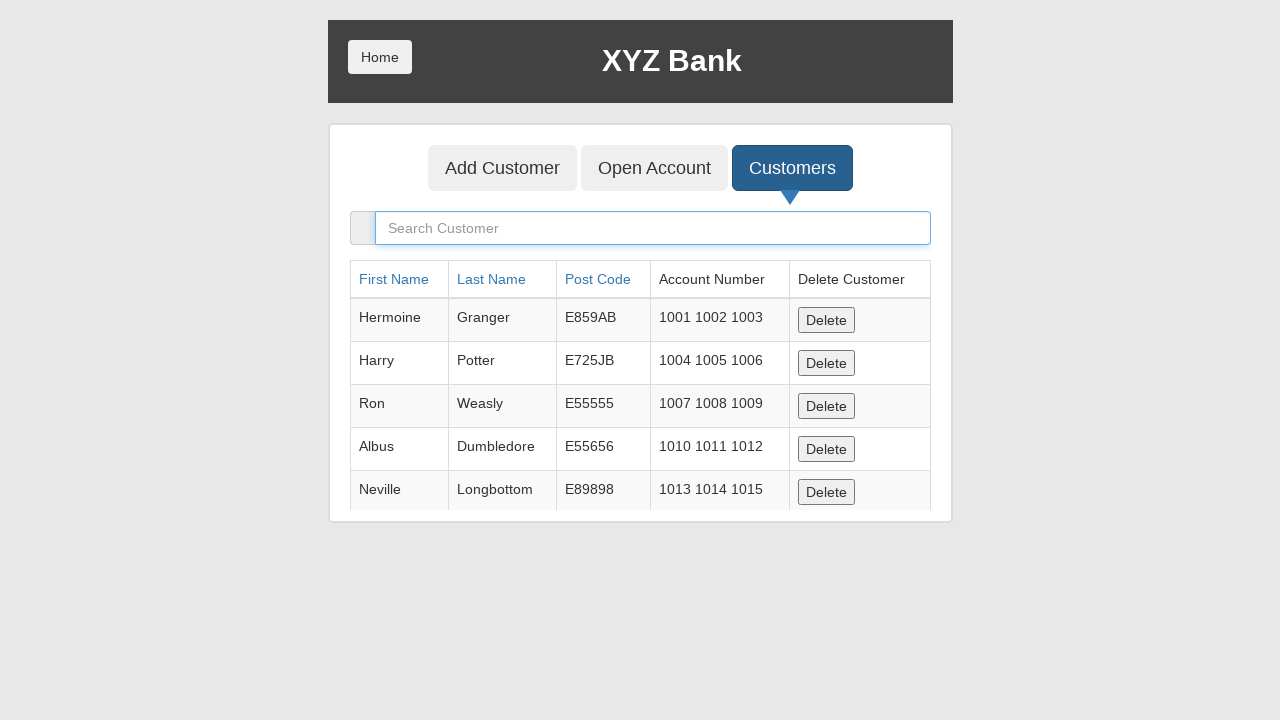

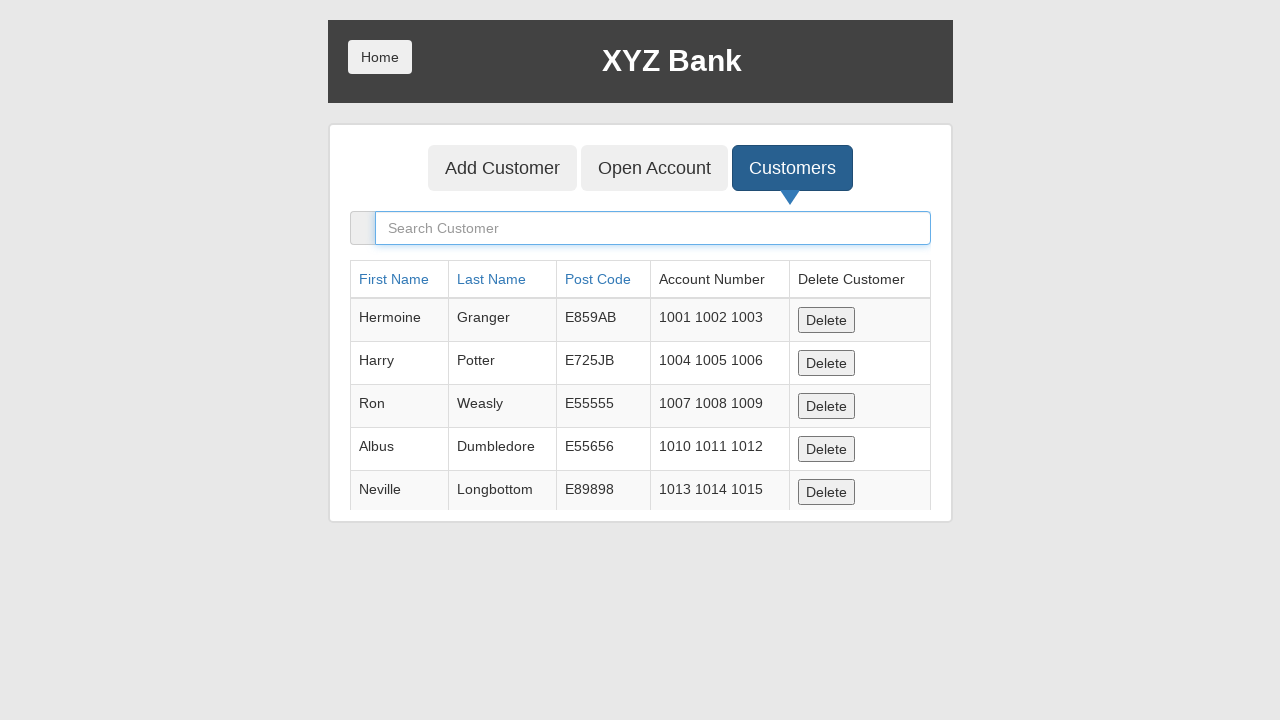